Tests deleting a todo item by adding an item and clicking the delete/close button, then verifying the item is removed.

Starting URL: https://todoist.devgossips.vercel.app/

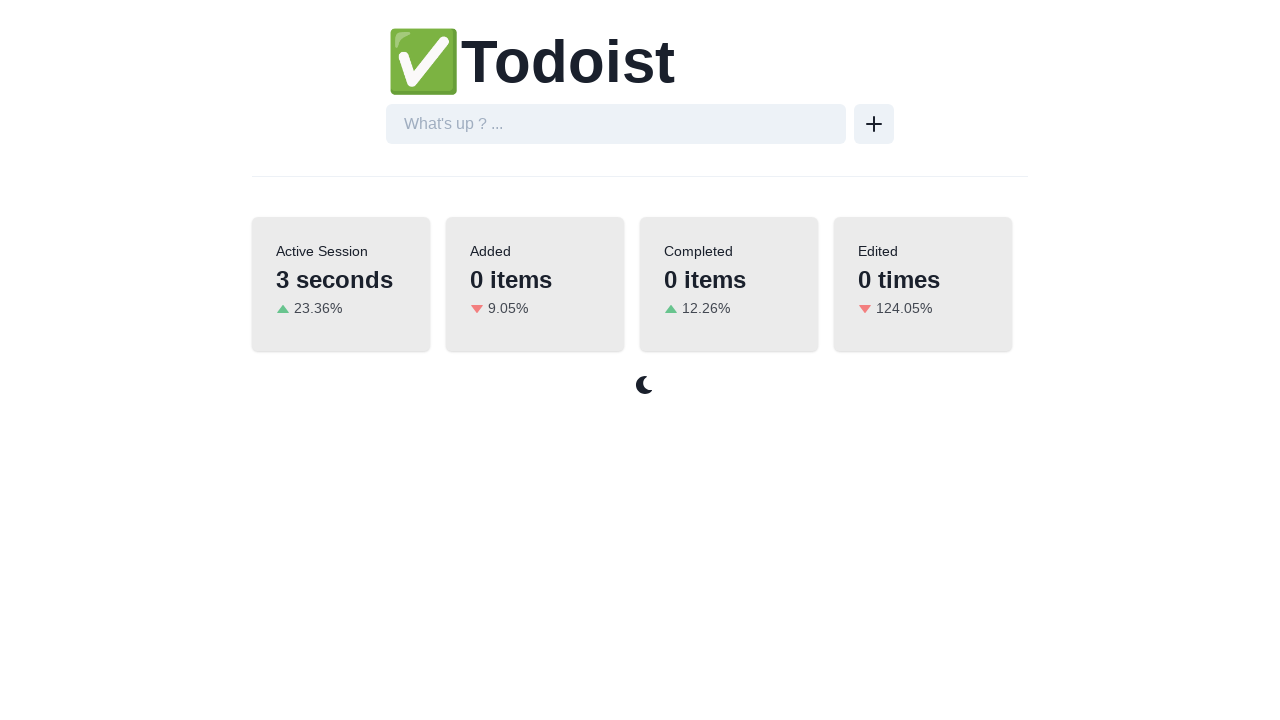

Located the todo input field with placeholder 'What's up ? ...'
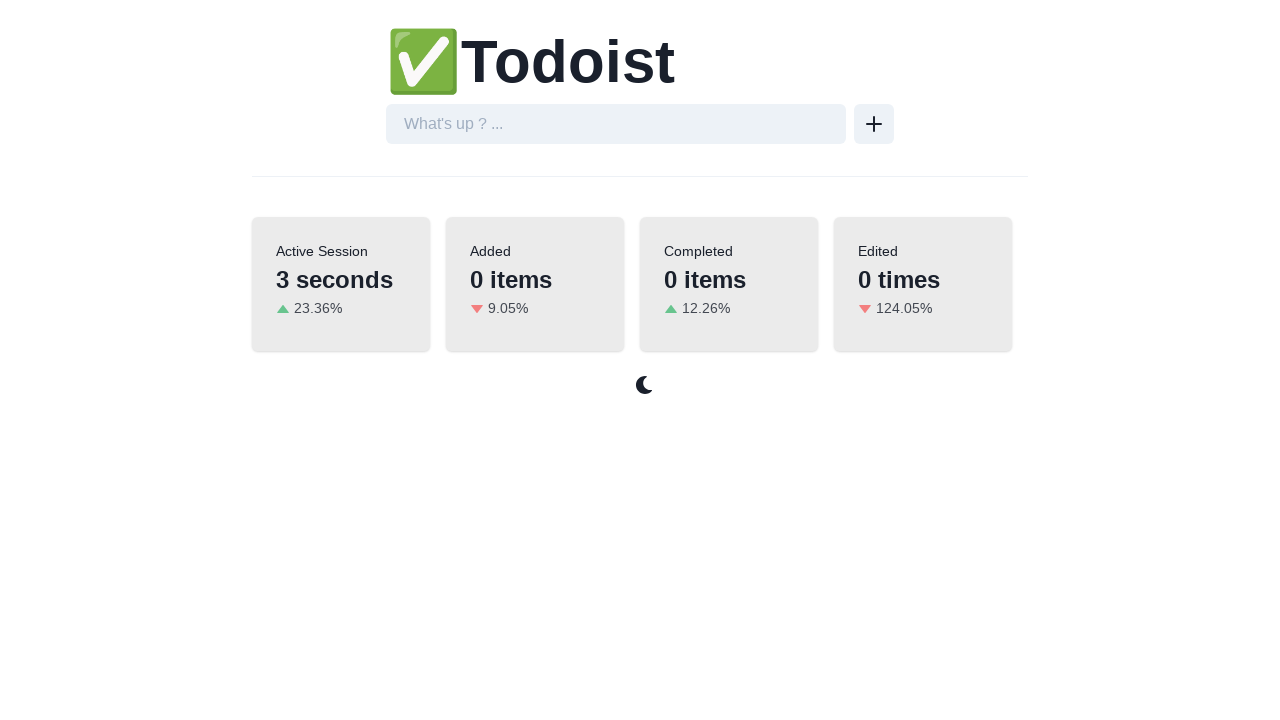

Filled todo input with 'Purchase a cake' on internal:attr=[placeholder="What's up ? ..."i]
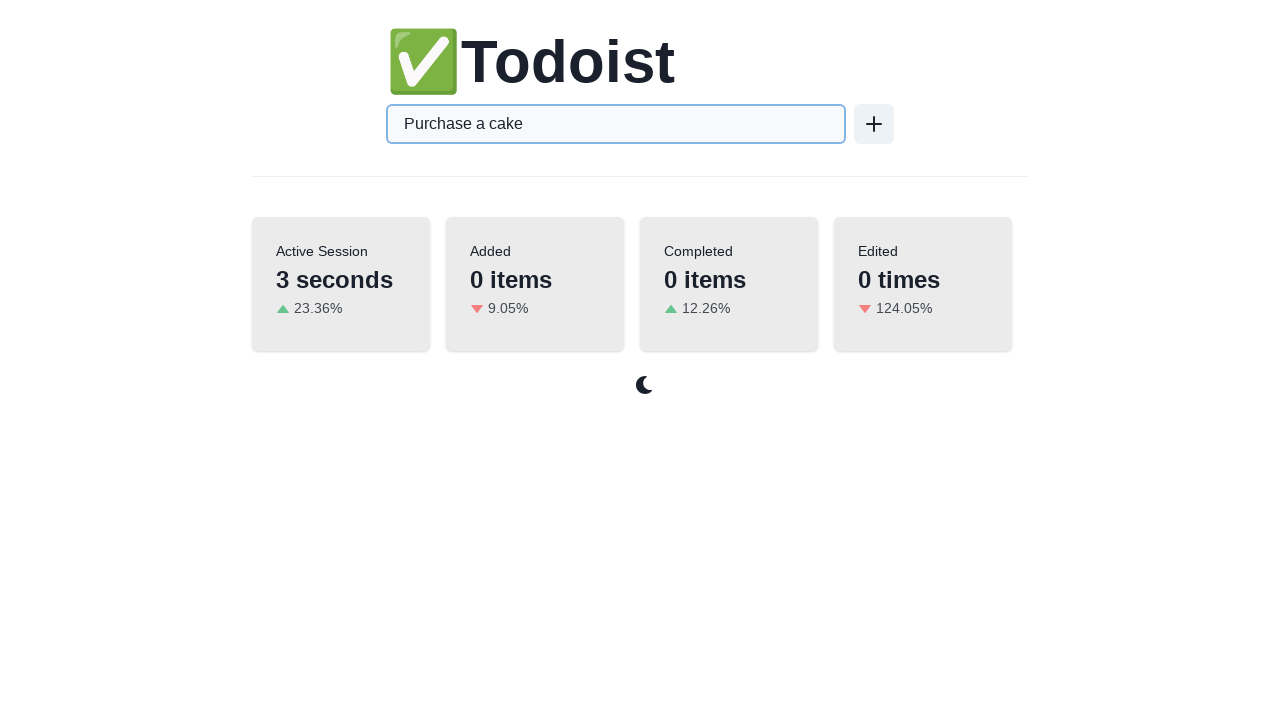

Pressed Enter to add the todo item on internal:attr=[placeholder="What's up ? ..."i]
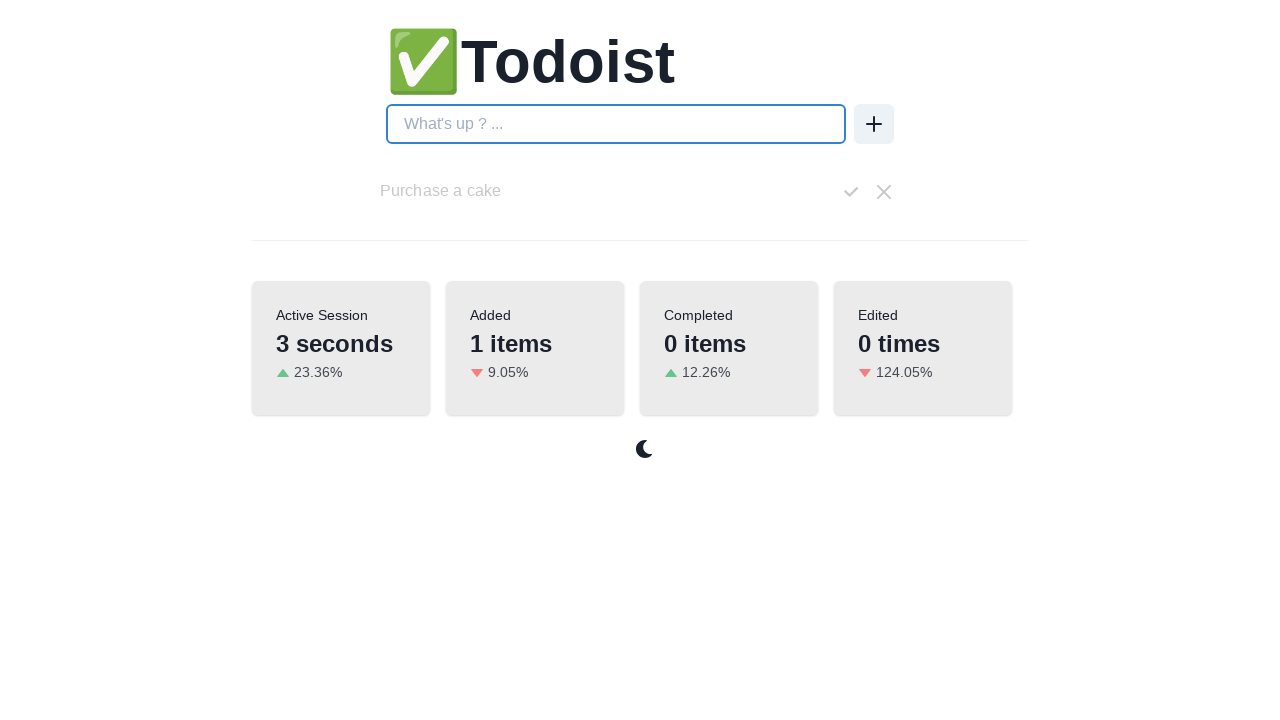

Verified todo item 'Purchase a cake' is visible on the page
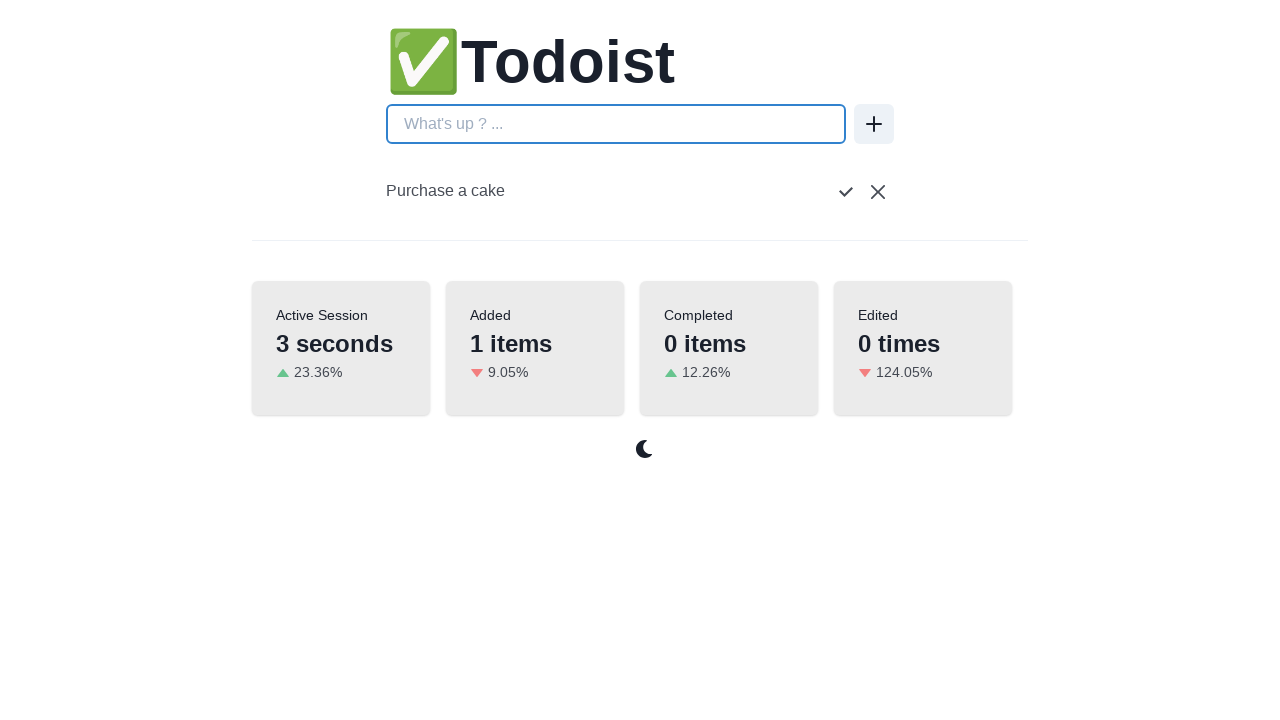

Located the delete button with aria-label 'close'
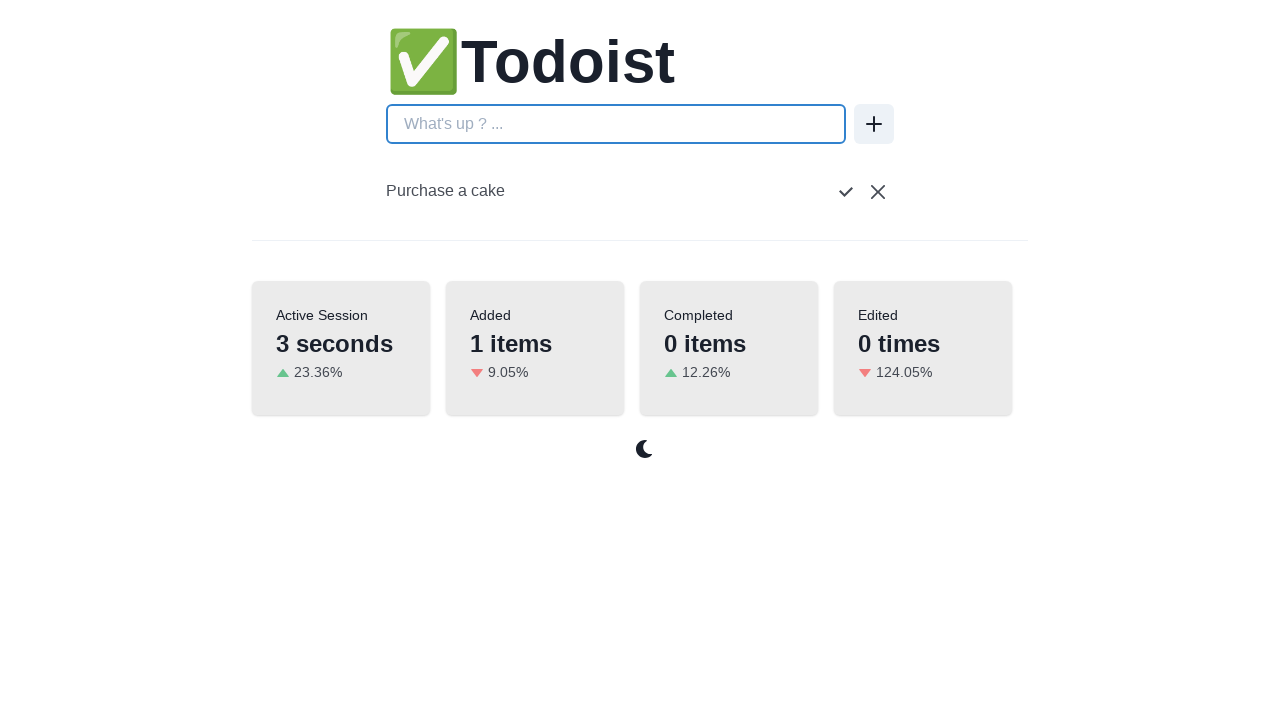

Clicked the delete button to remove the todo item at (878, 192) on xpath=//button[@aria-label='close']
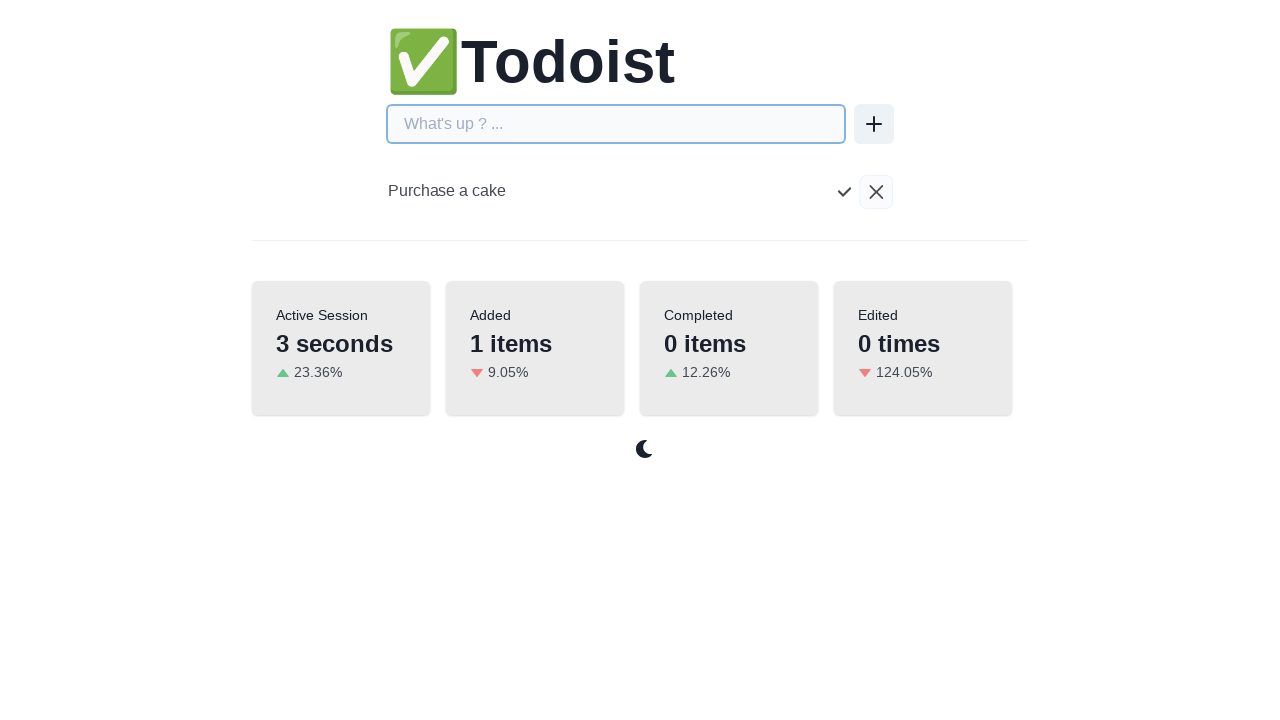

Waited 500ms for deletion to complete
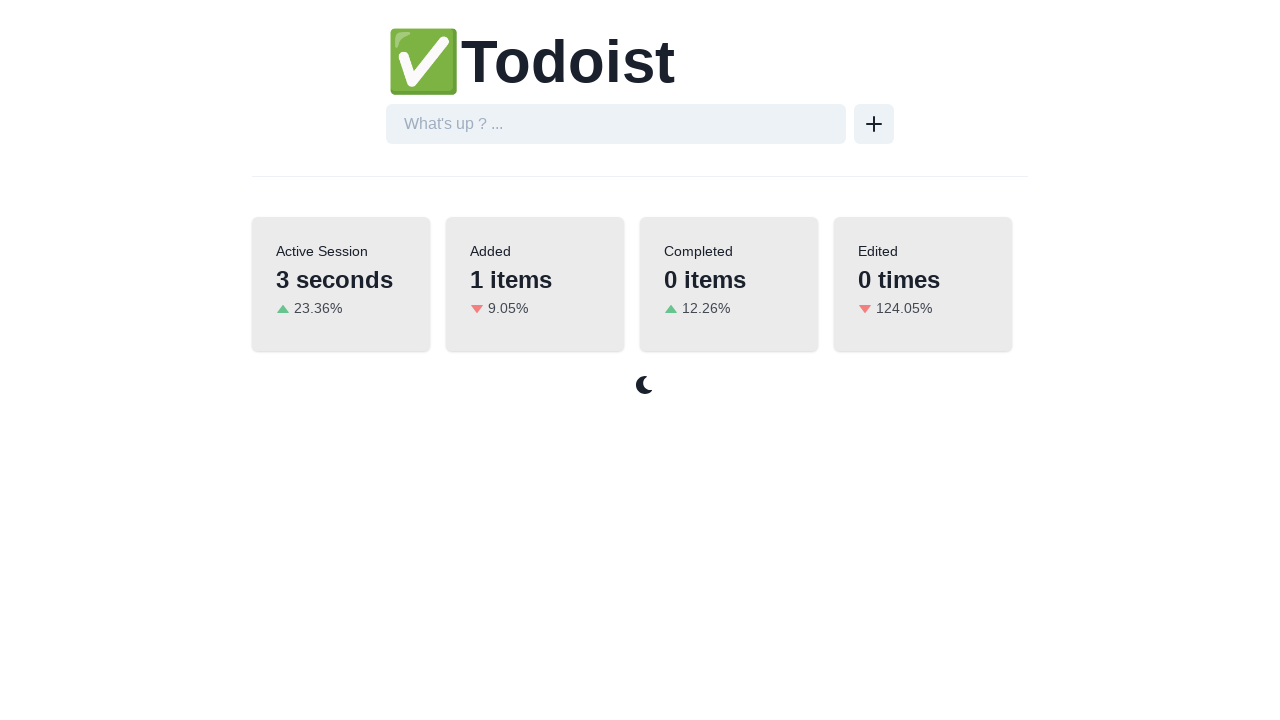

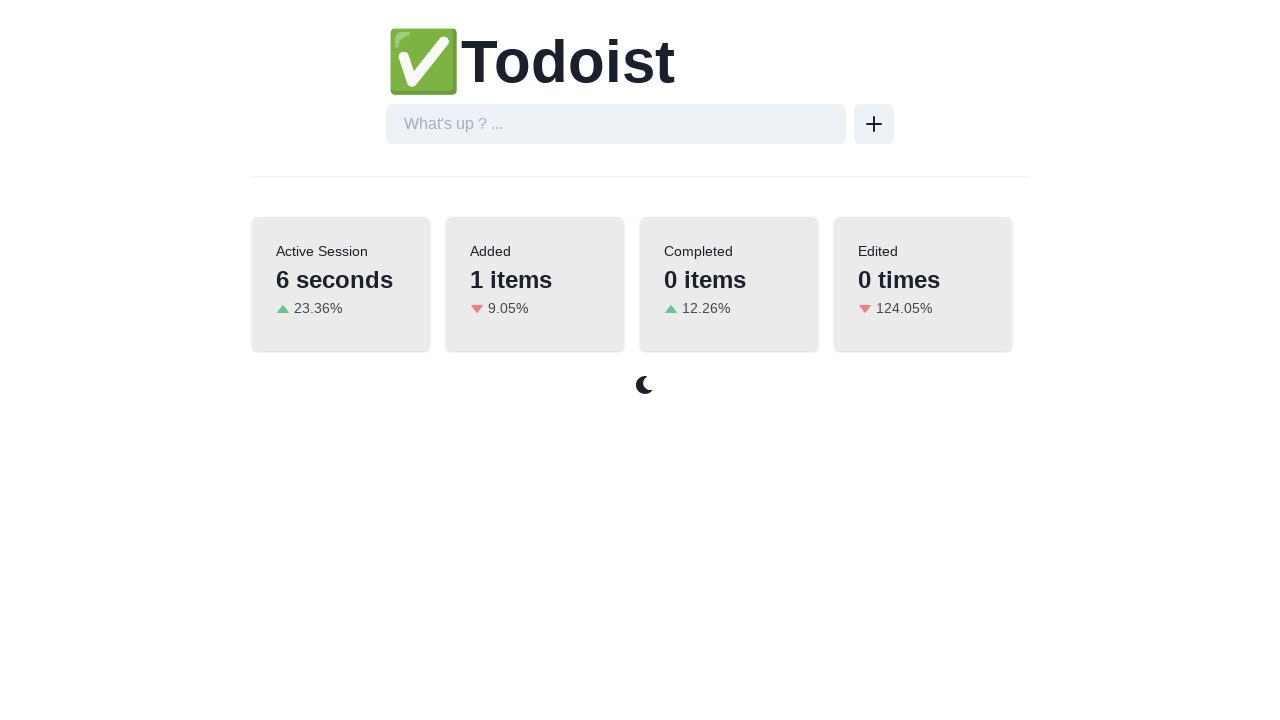